Tests the offers page by clicking on a column header to sort, verifying the sort order, then using the search functionality to filter items by "Rice" and verifying the filtered results.

Starting URL: https://rahulshettyacademy.com/seleniumPractise/#/offers

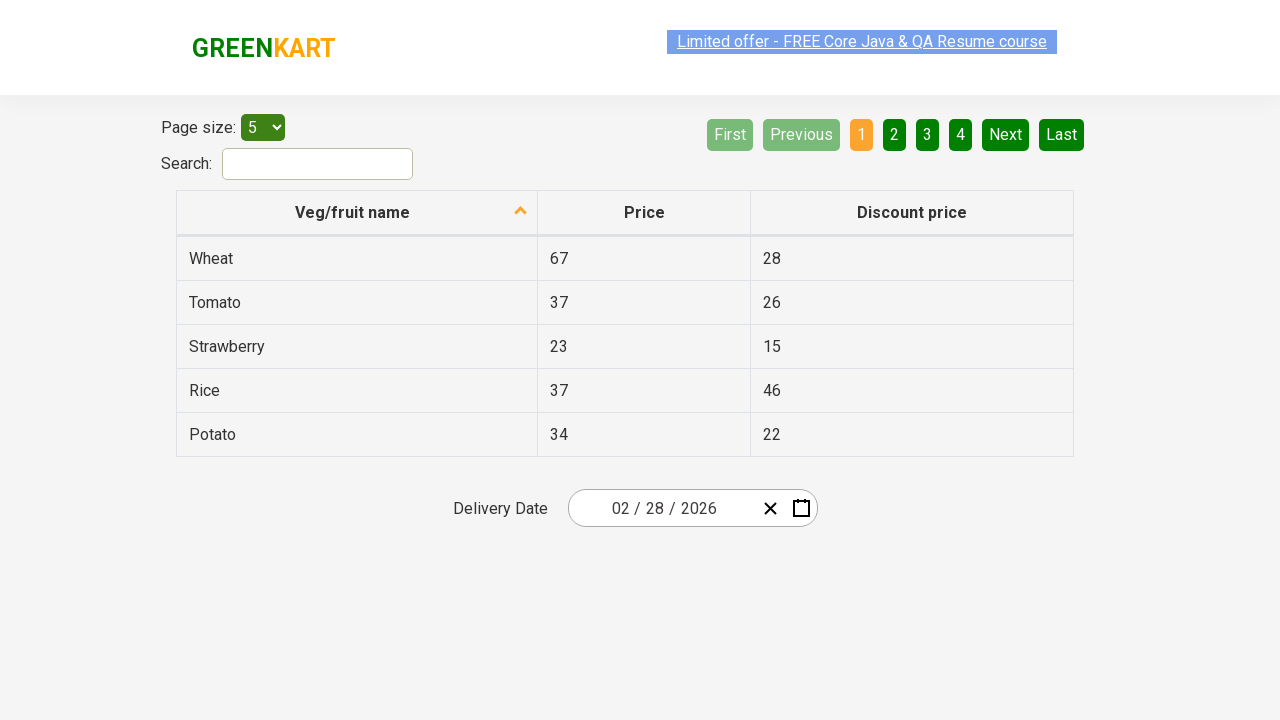

Clicked first column header to sort offers at (357, 213) on xpath=//tr/th[1]
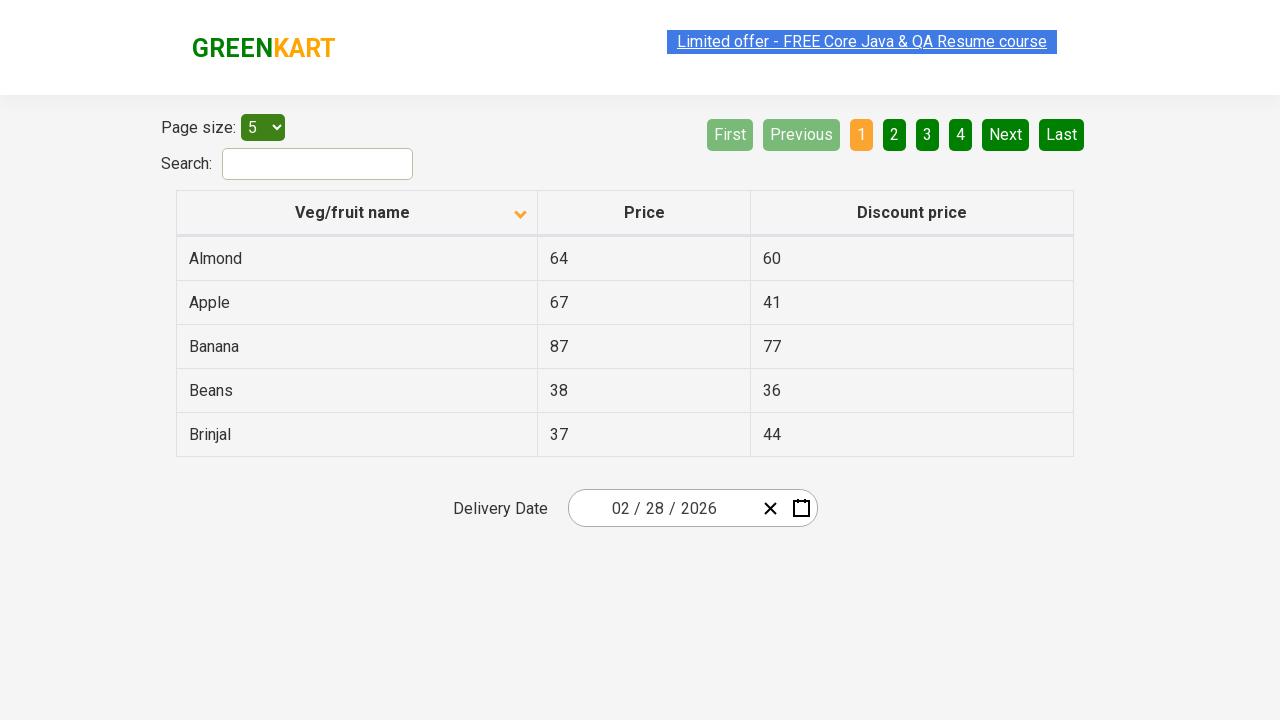

Table body loaded after sort
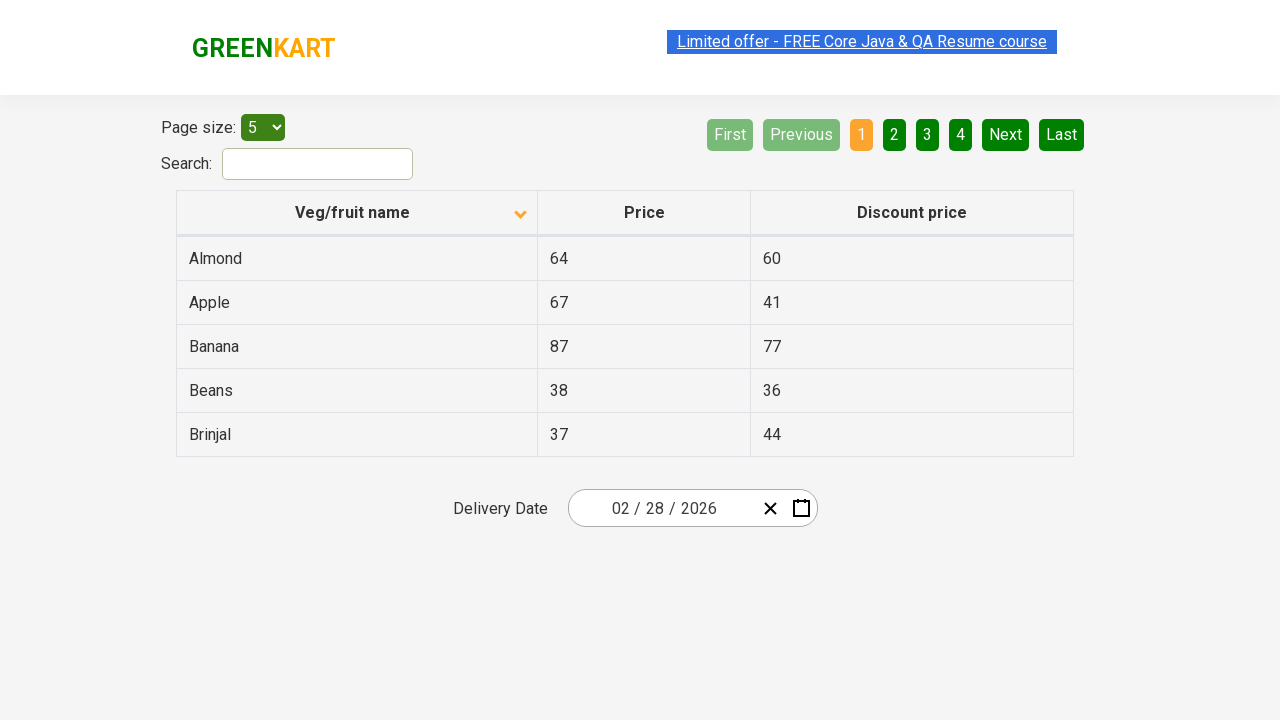

Retrieved all table body text content
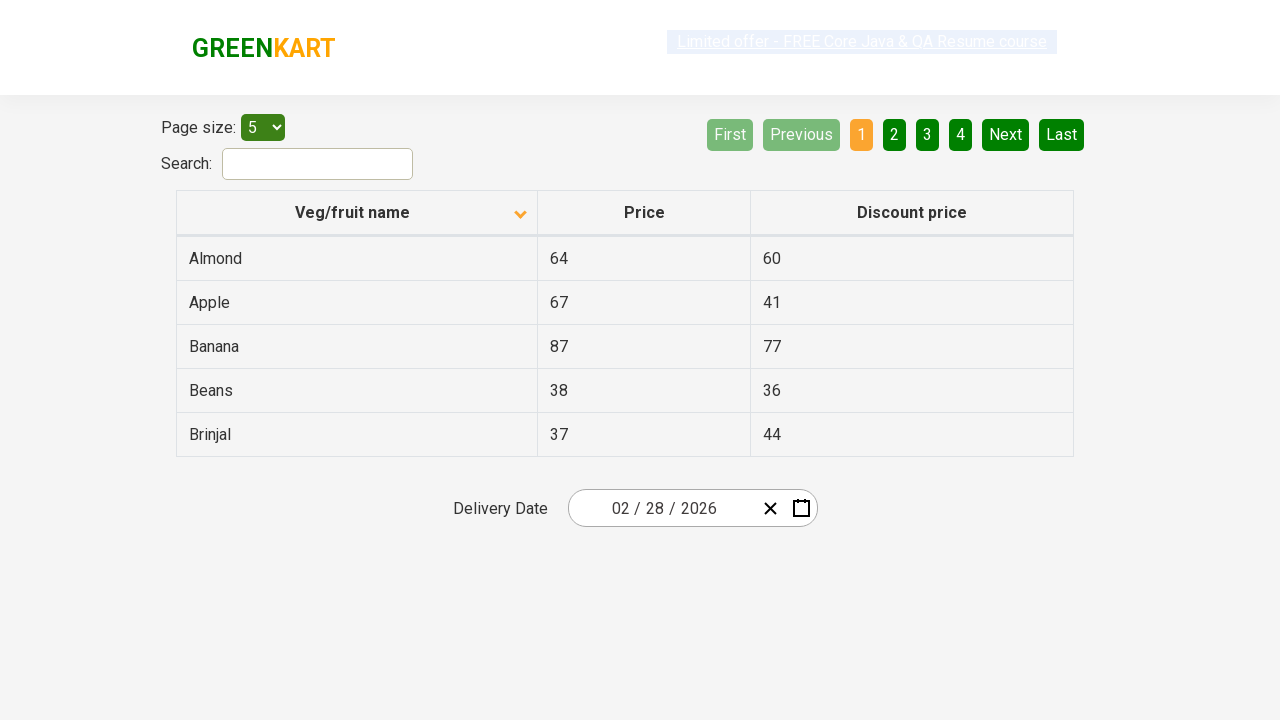

Verified table is sorted correctly
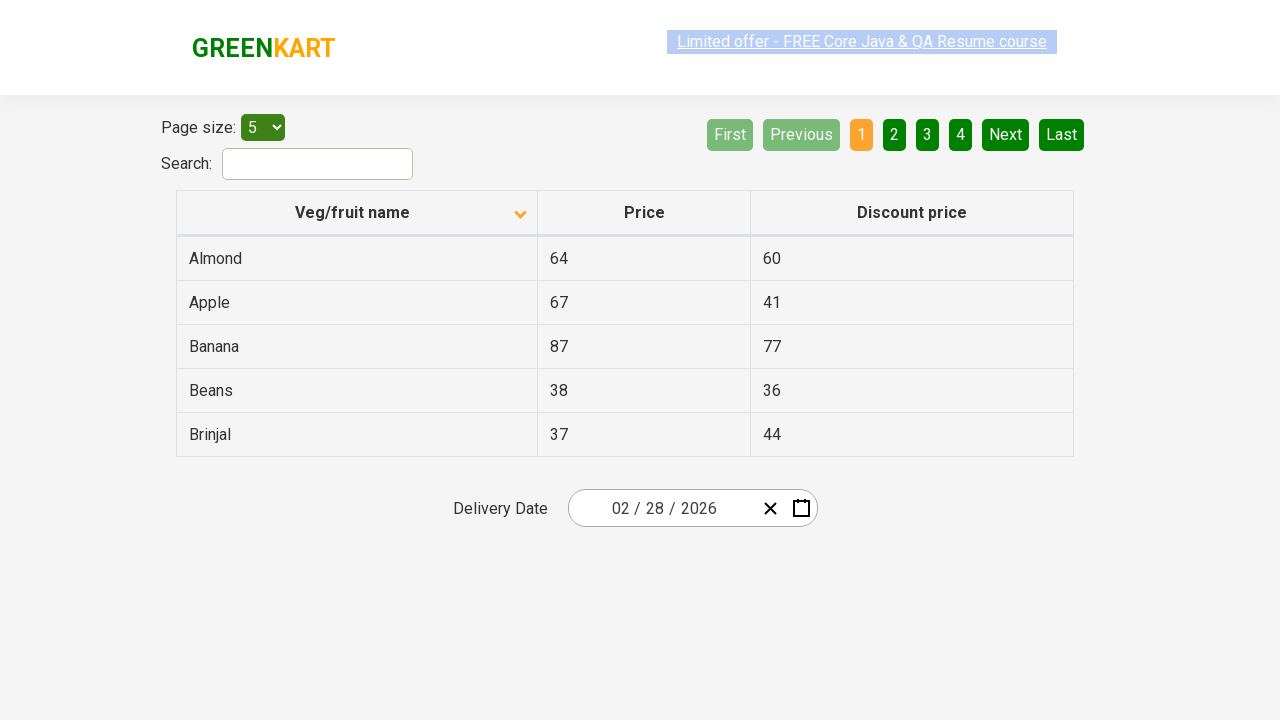

Filled search field with 'Rice' to filter offers on #search-field
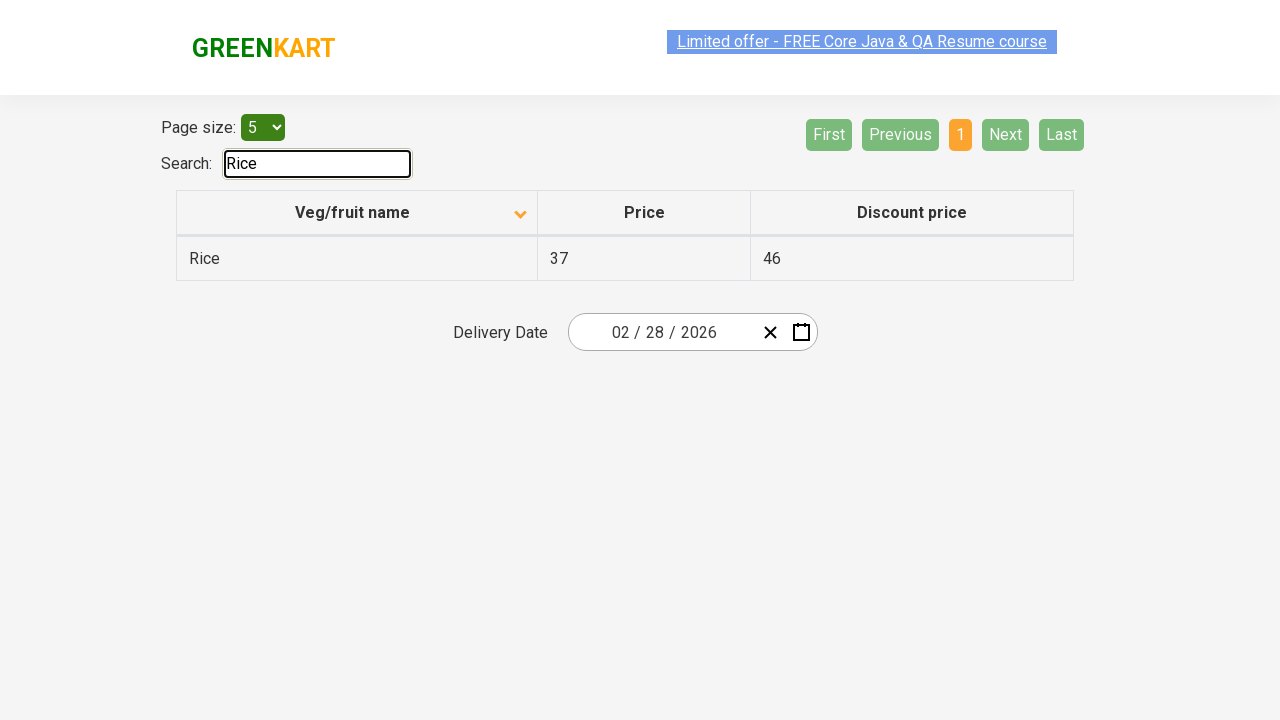

Waited for filter to apply
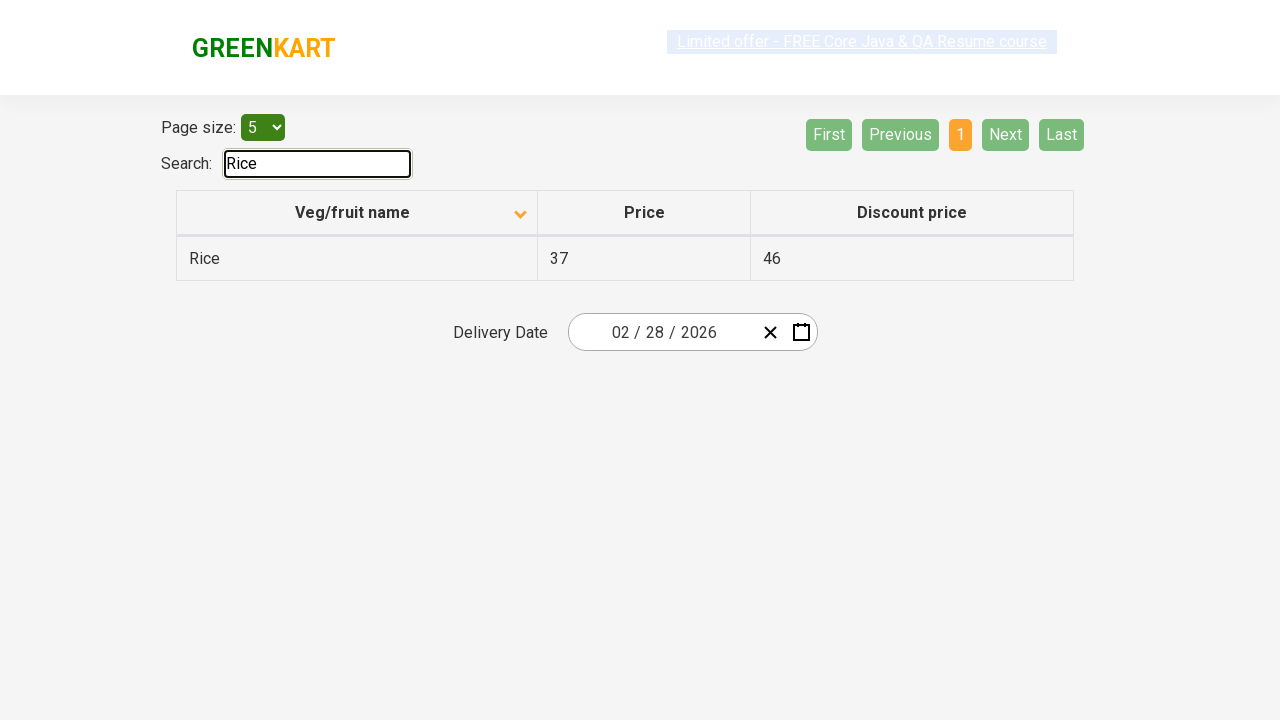

Retrieved all filtered veggie items from first column
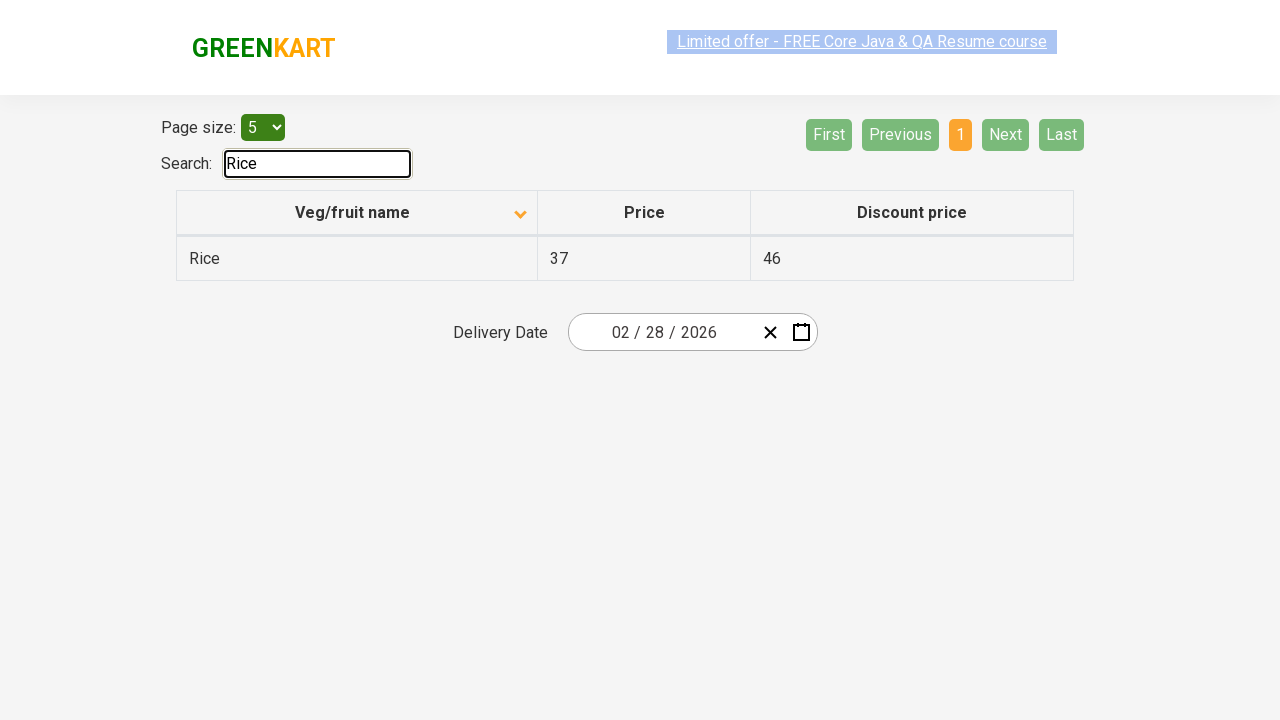

Verified all filtered results contain 'Rice'
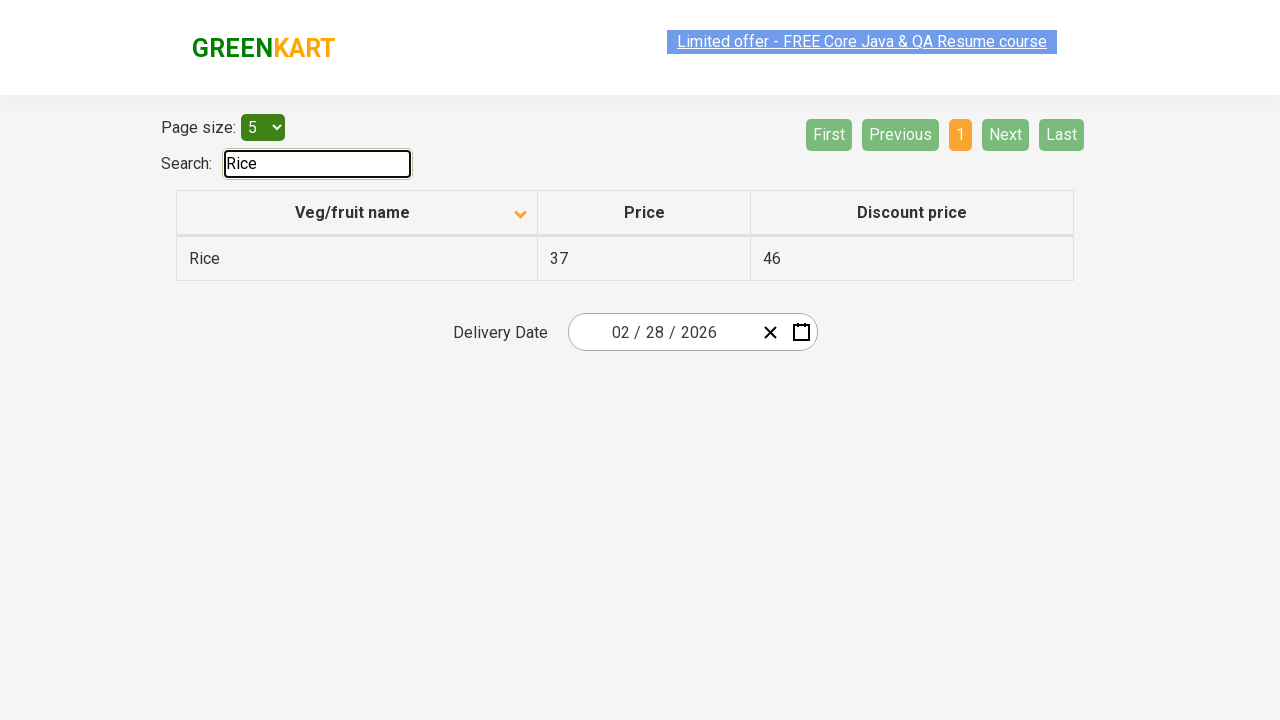

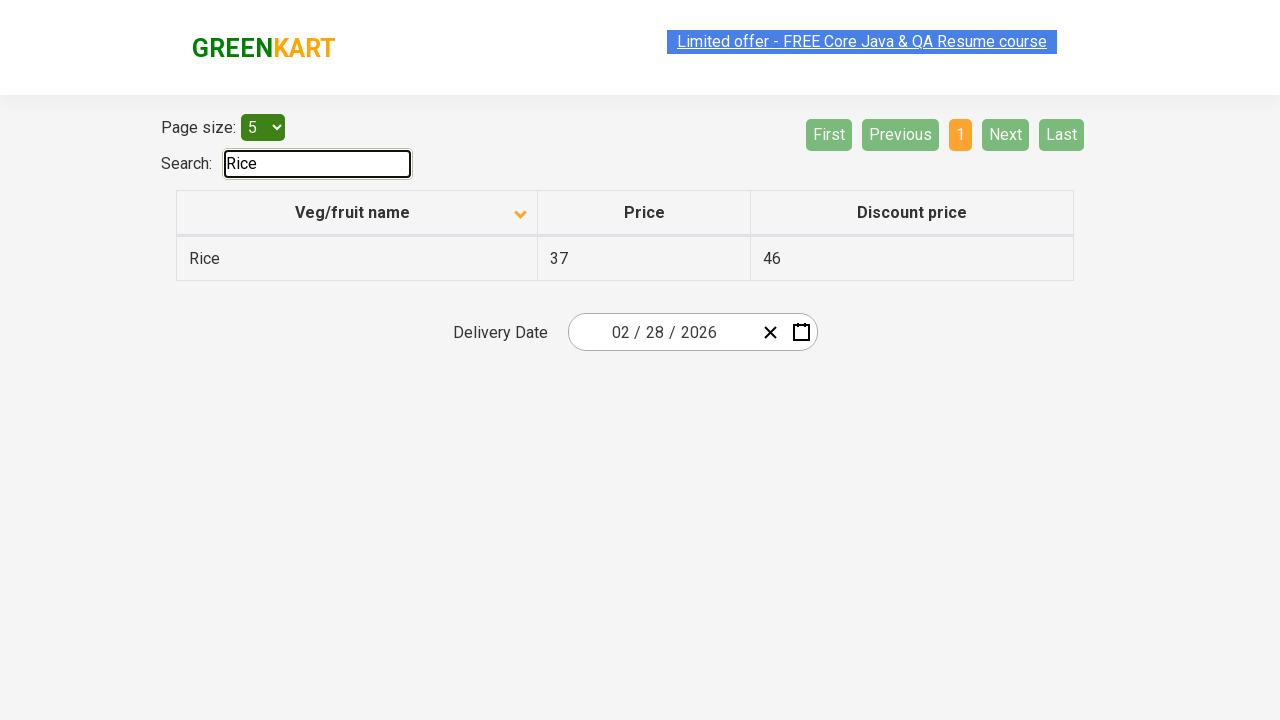